Navigates to emrah.com and clicks on a link with text "Jitok"

Starting URL: https://emrah.com/

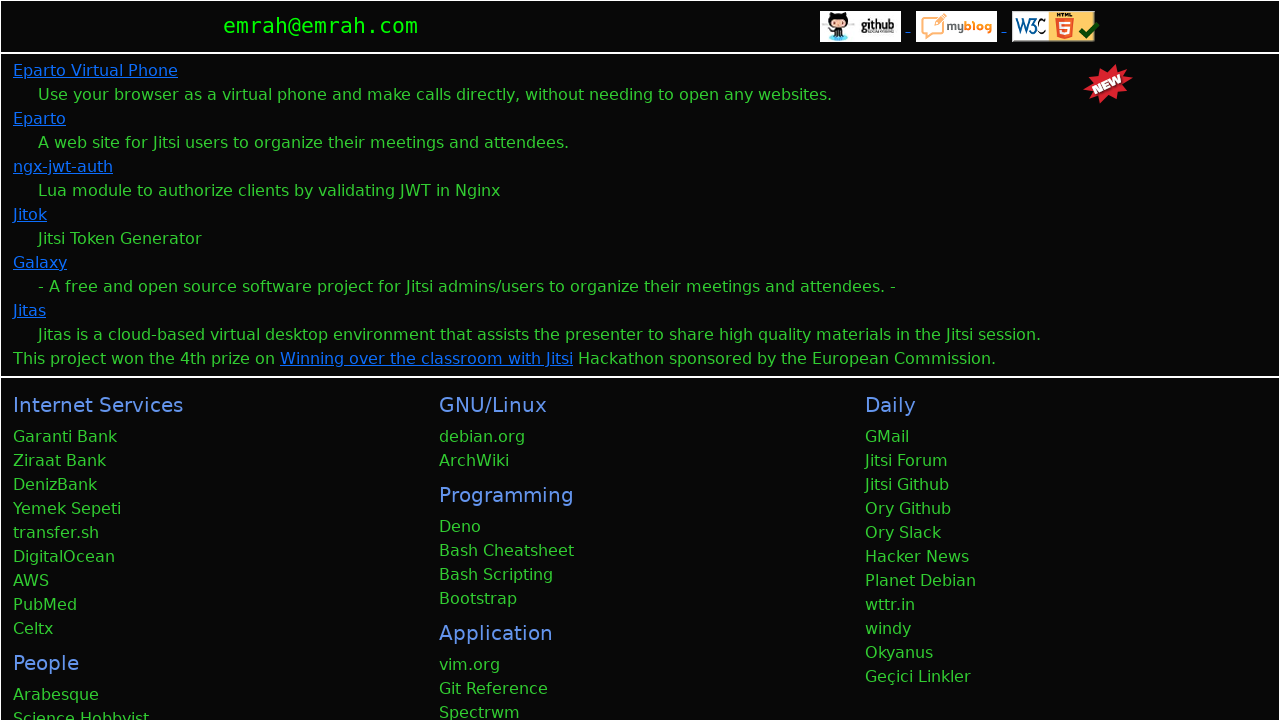

Navigated to https://emrah.com/
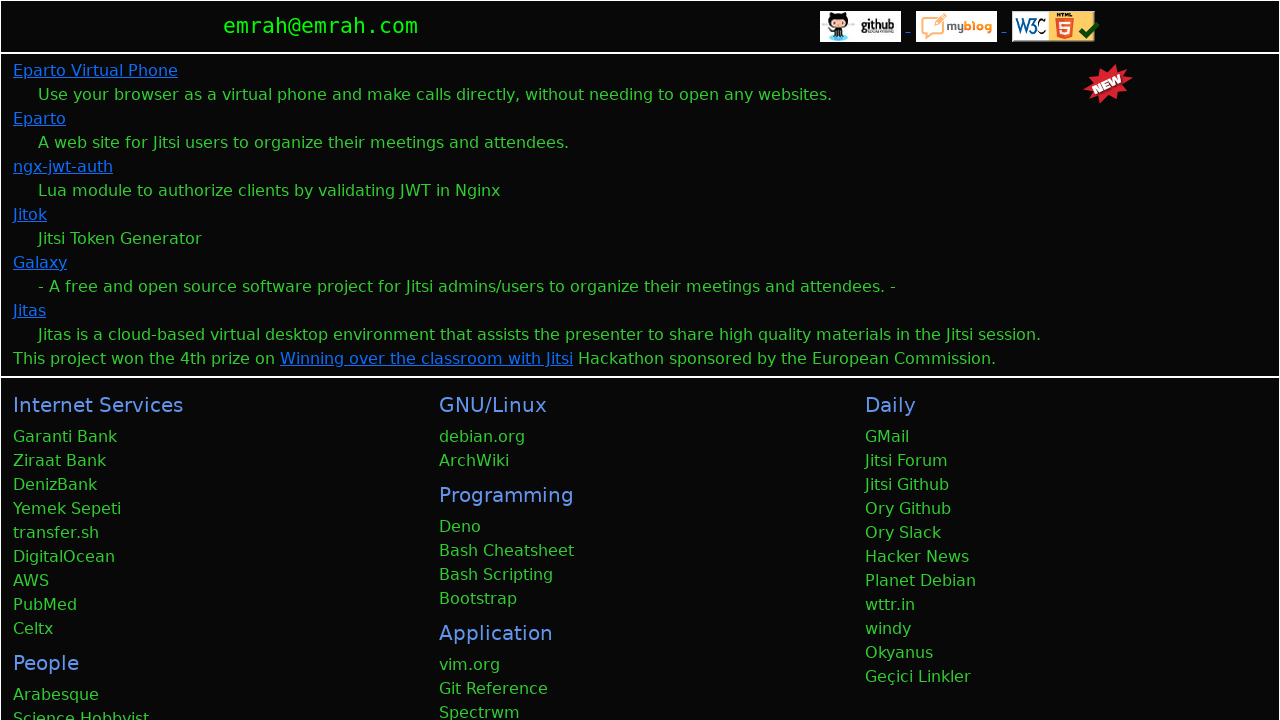

Clicked on link with text 'Jitok' at (30, 214) on text=Jitok
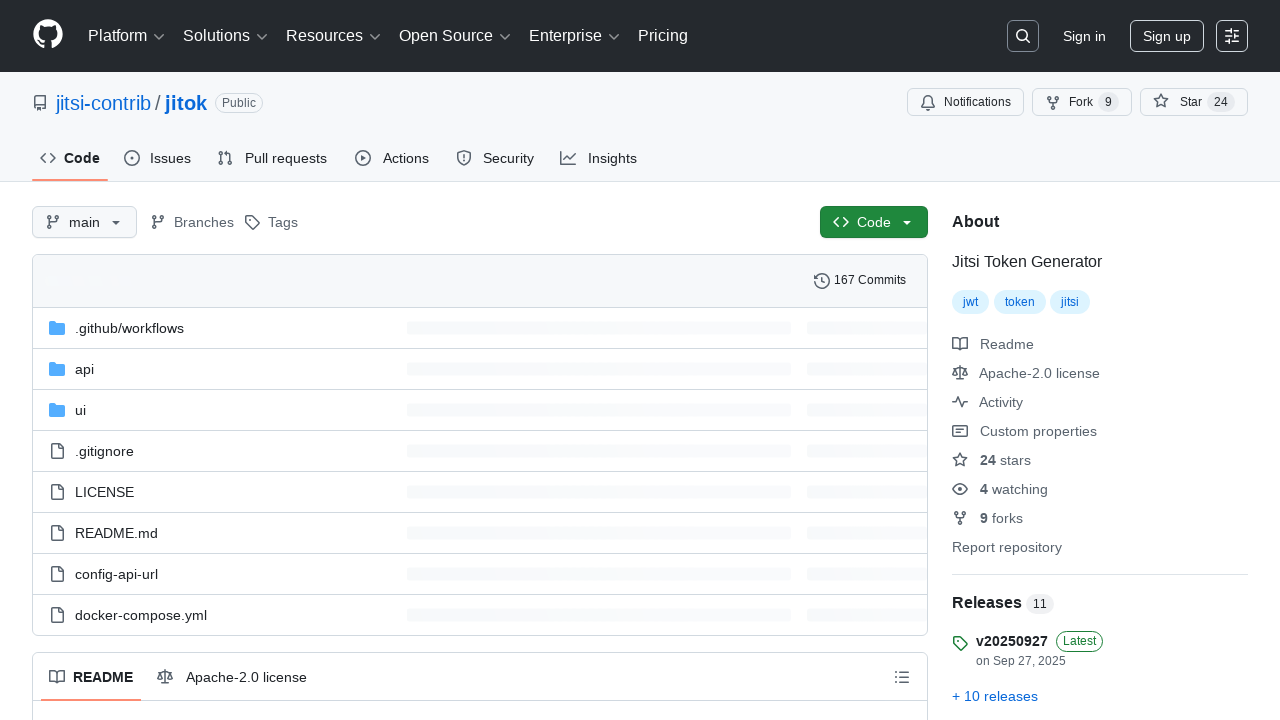

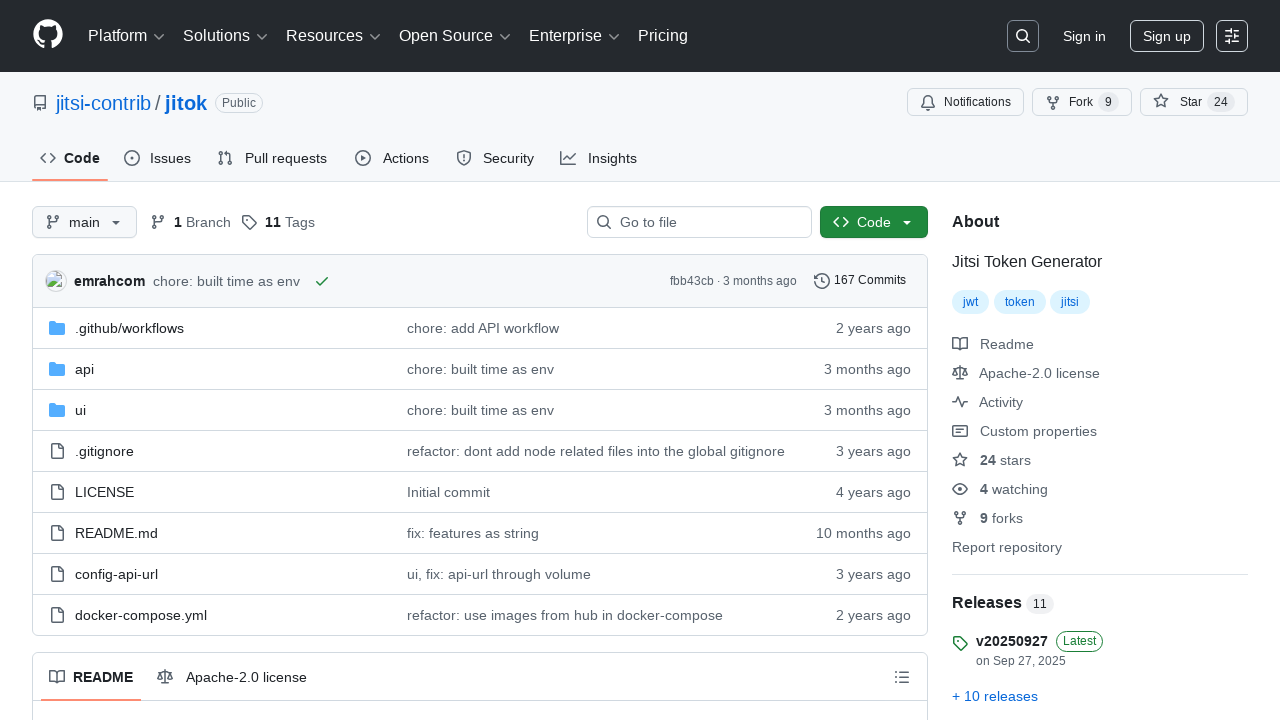